Tests JavaScript prompt dialog by clicking button, entering text, and accepting the prompt

Starting URL: https://the-internet.herokuapp.com/javascript_alerts

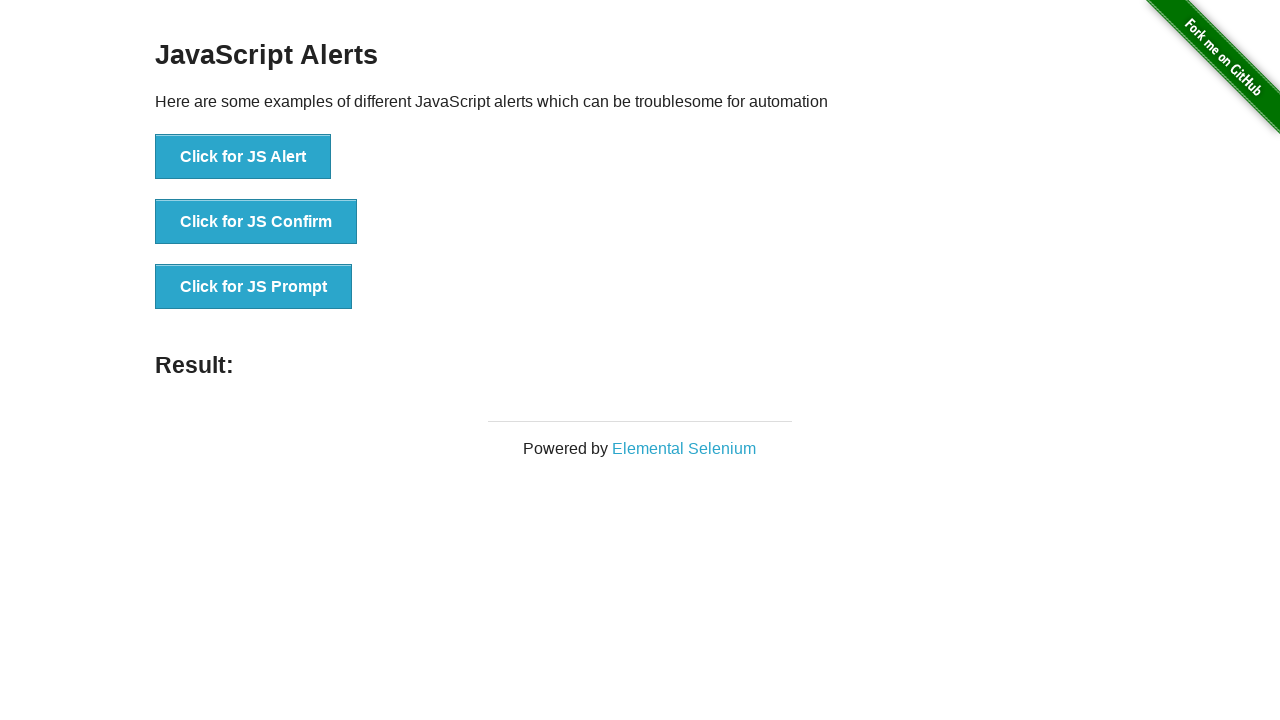

Set up dialog handler to accept prompt with text 'Test'
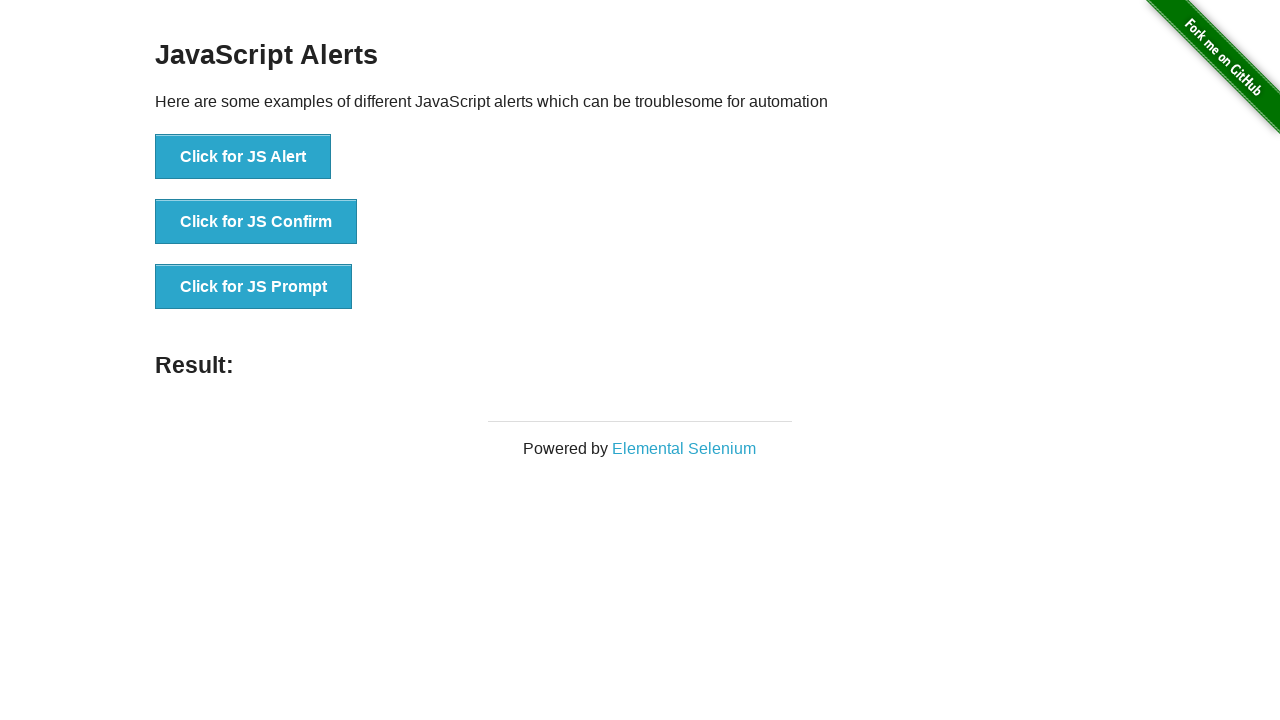

Clicked button to trigger JavaScript prompt dialog at (254, 287) on button[onclick='jsPrompt()']
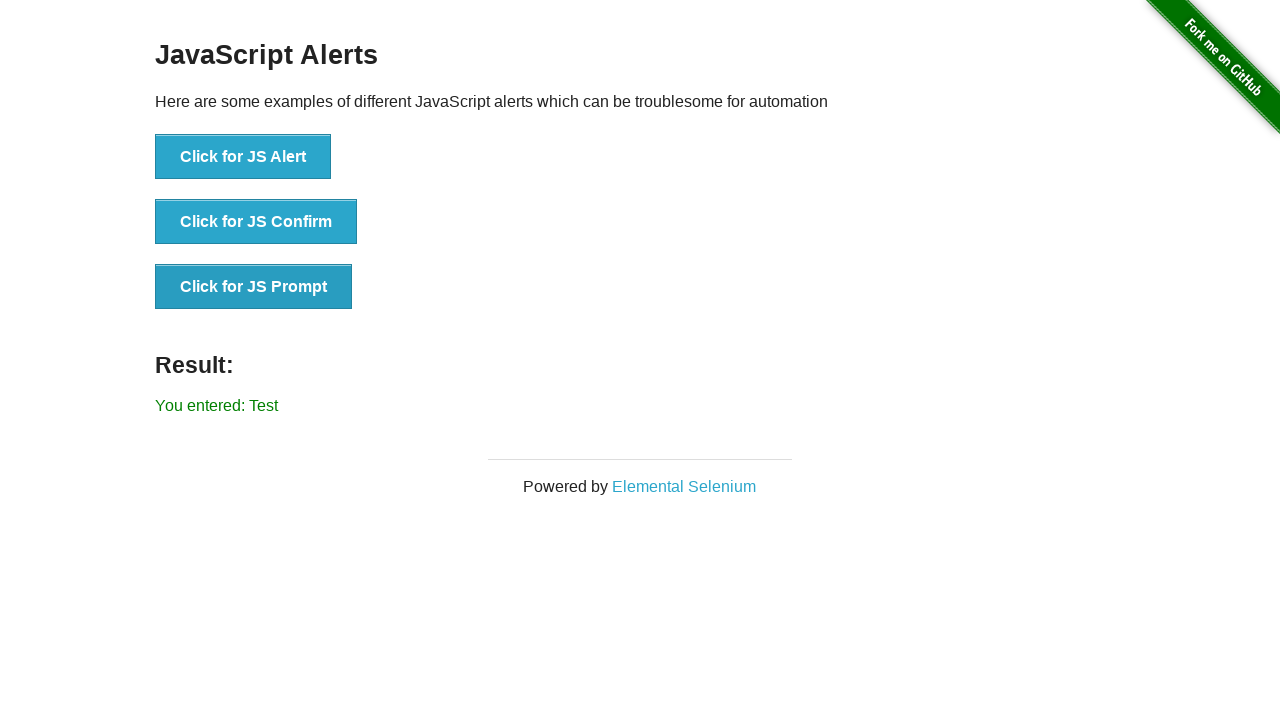

Verified prompt result text displays 'You entered: Test'
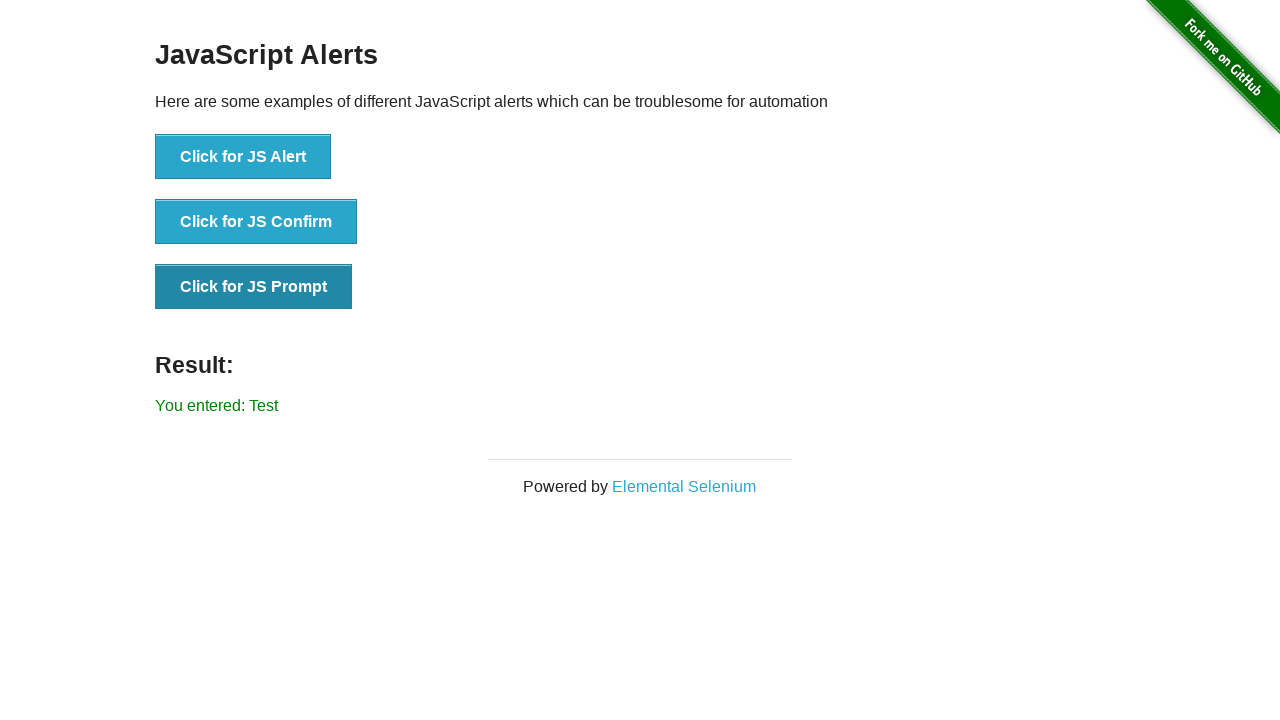

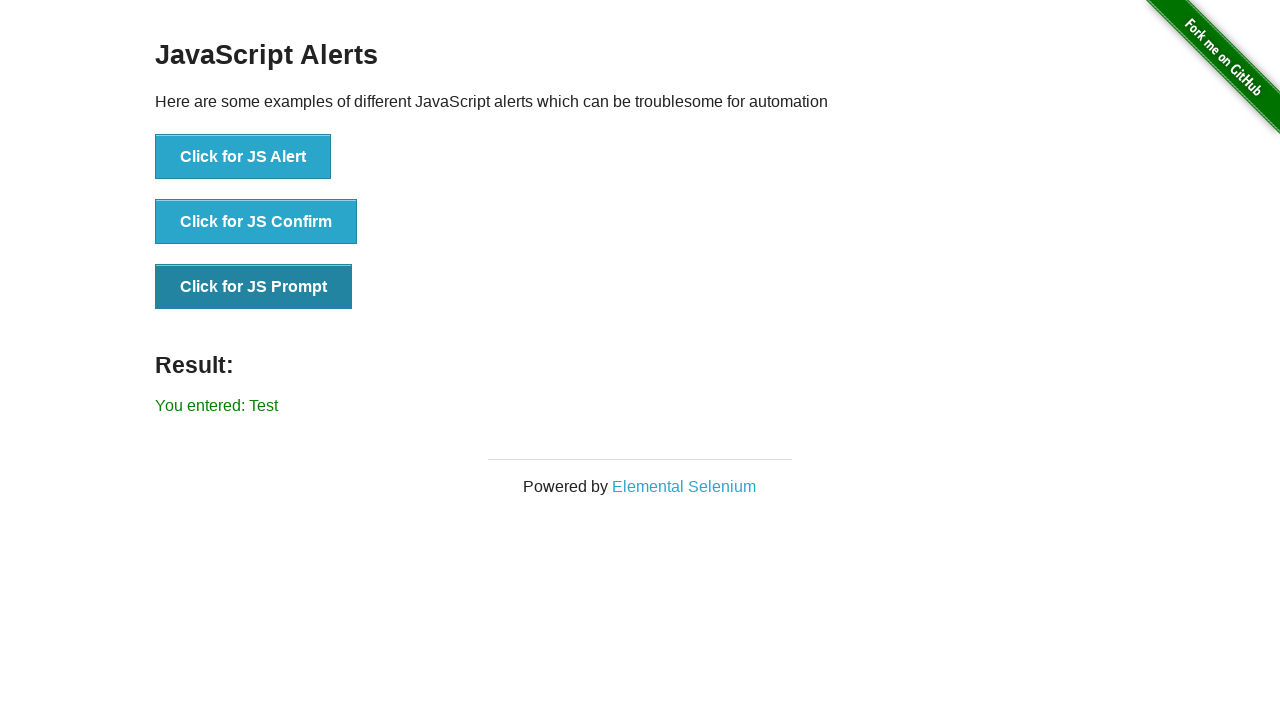